Tests dynamic controls page using explicit wait by clicking Remove button and verifying "It's gone!" message appears

Starting URL: https://the-internet.herokuapp.com/dynamic_controls

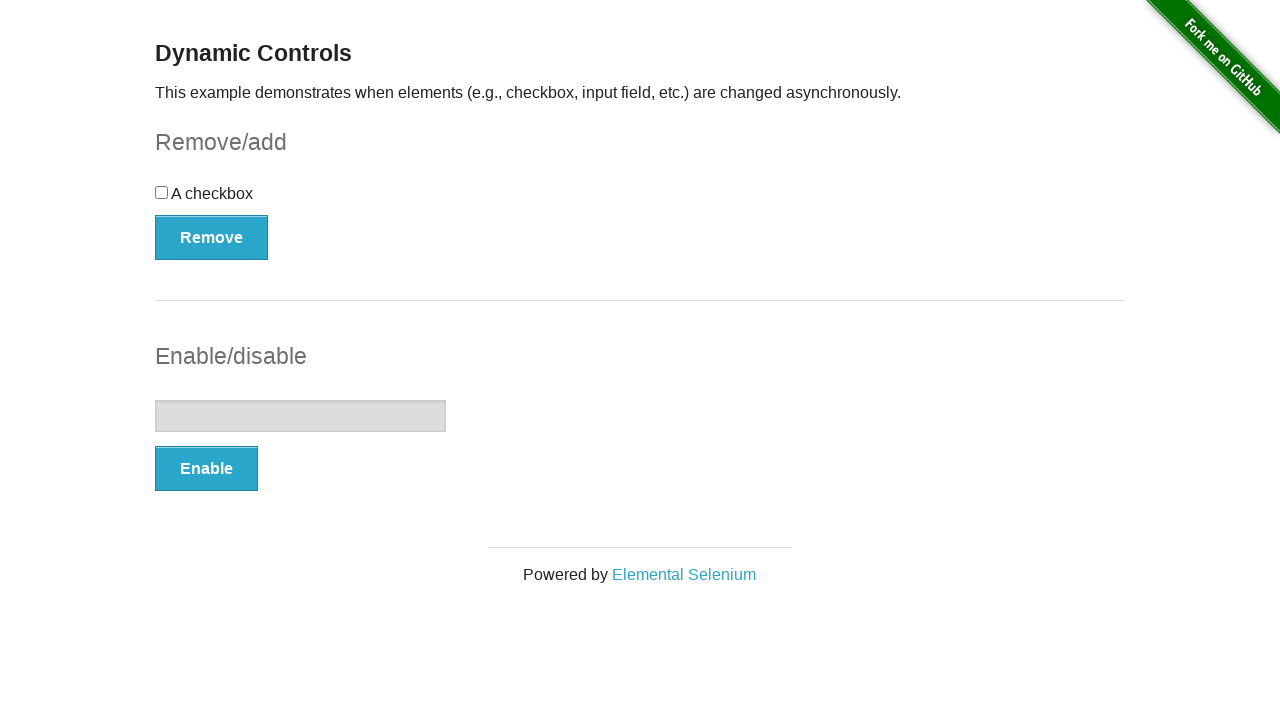

Clicked Remove button on dynamic controls page at (212, 237) on xpath=//button[text()='Remove']
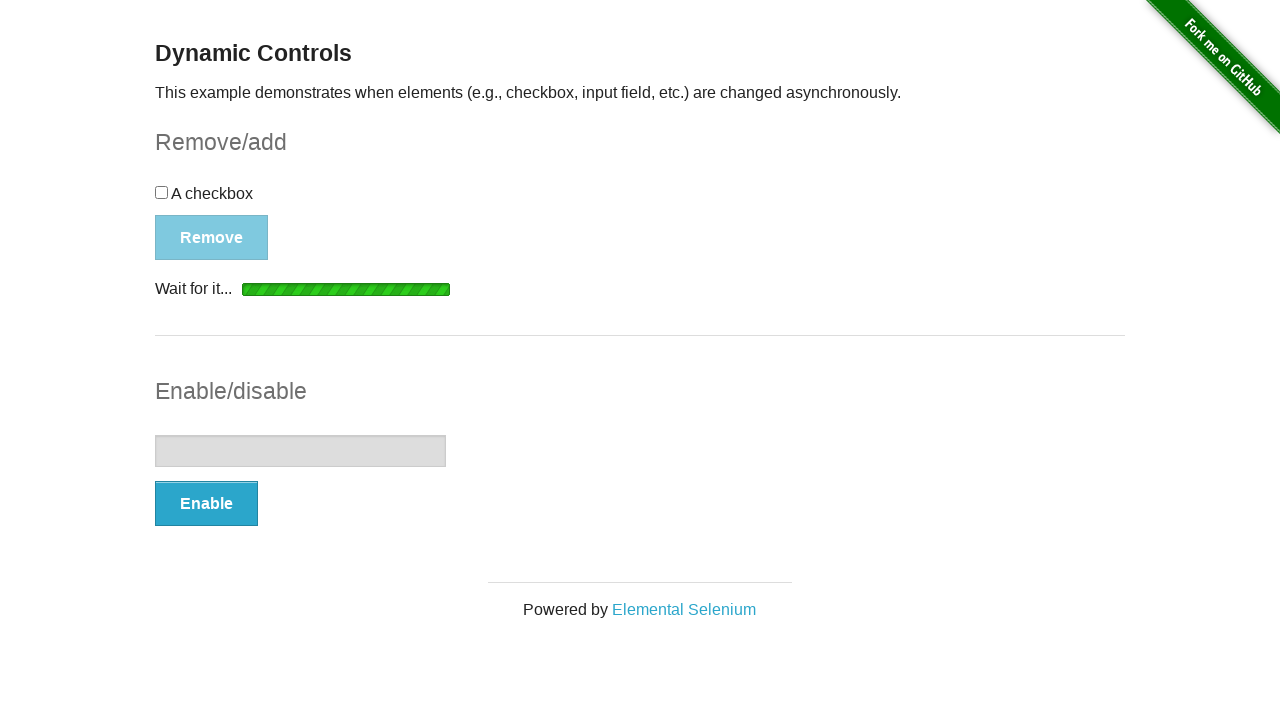

Waited for message element to appear
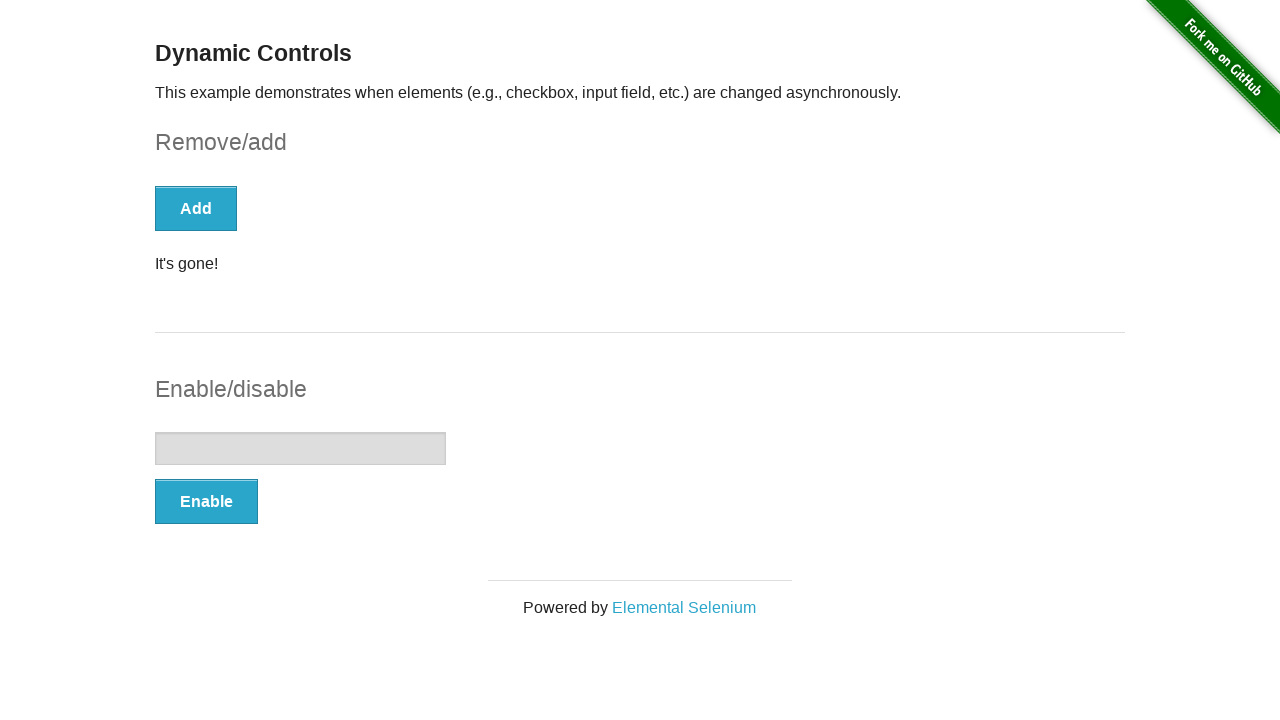

Verified 'It's gone!' message is visible
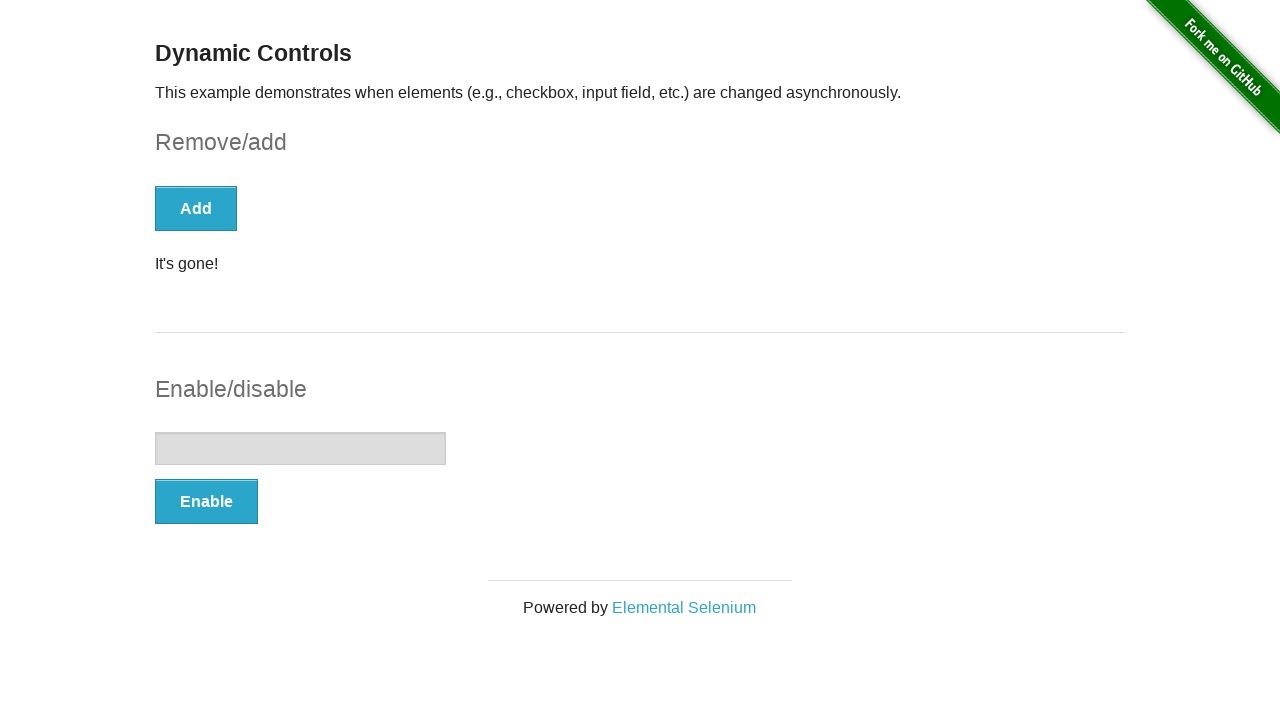

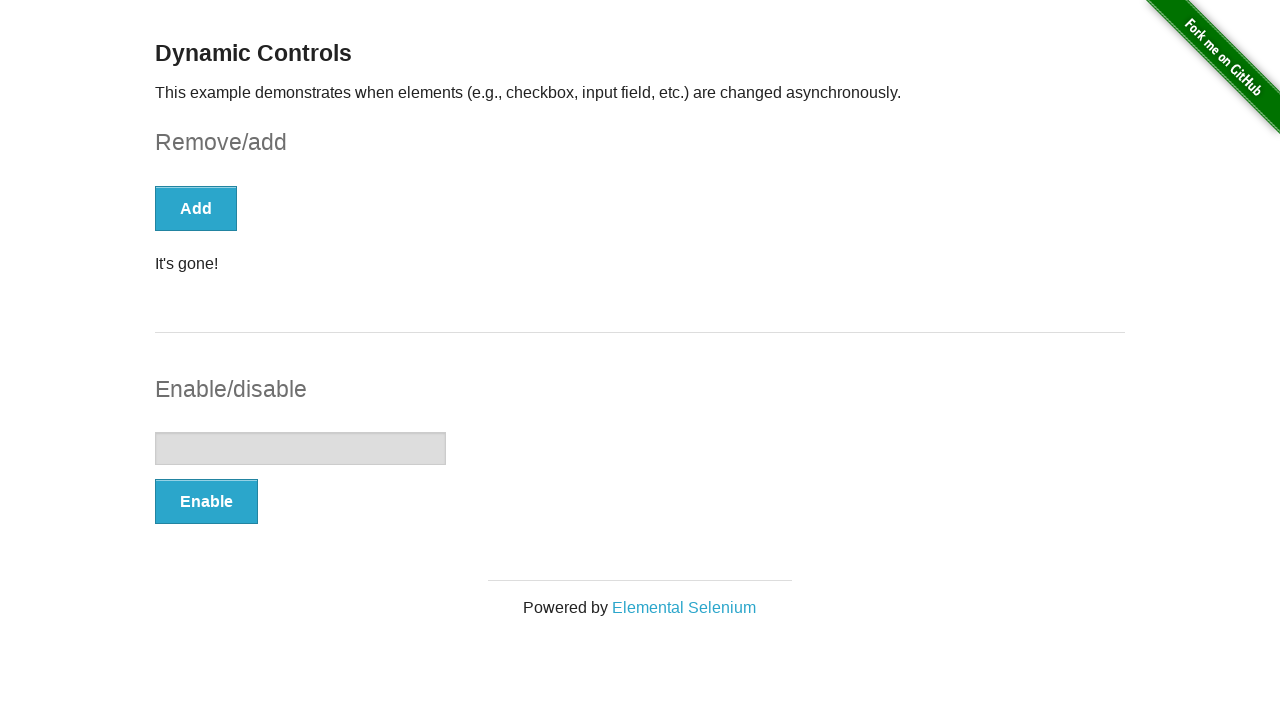